Tests alert dialog functionality by clicking a button that triggers an alert, then accepting it

Starting URL: https://atidcollege.co.il/Xamples/ex_switch_navigation.html

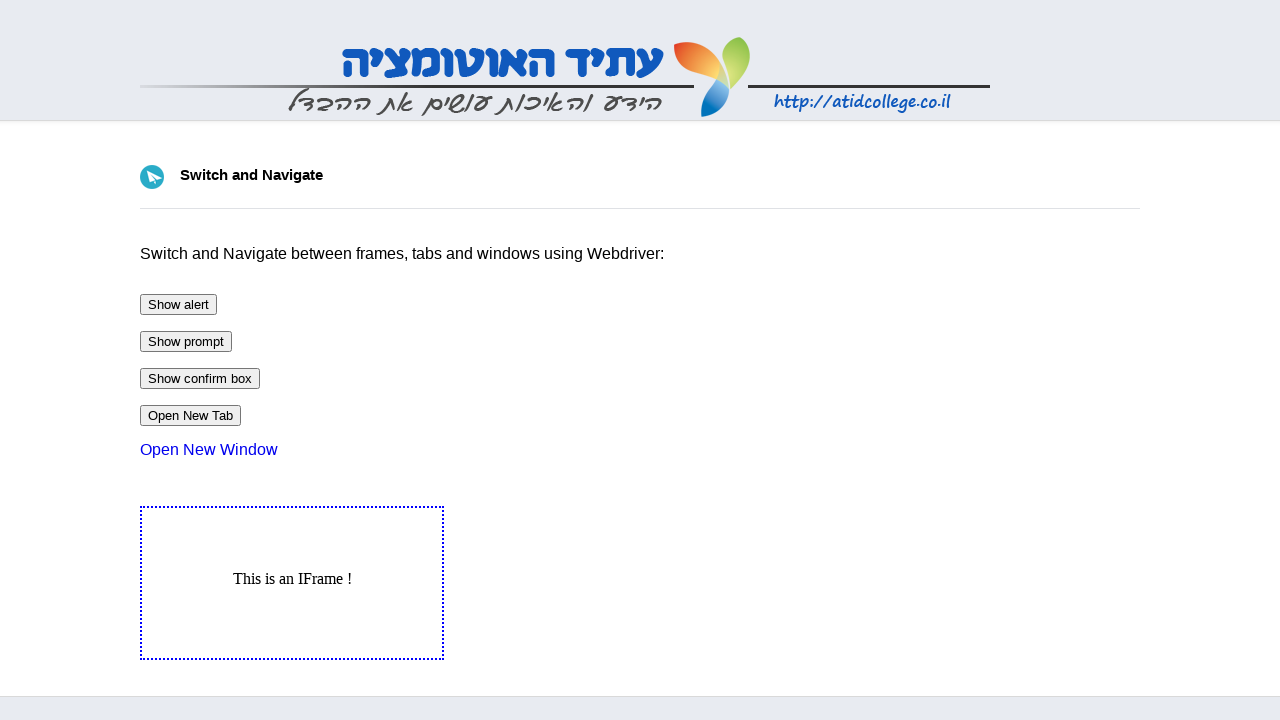

Clicked button to trigger alert dialog at (178, 304) on #btnAlert
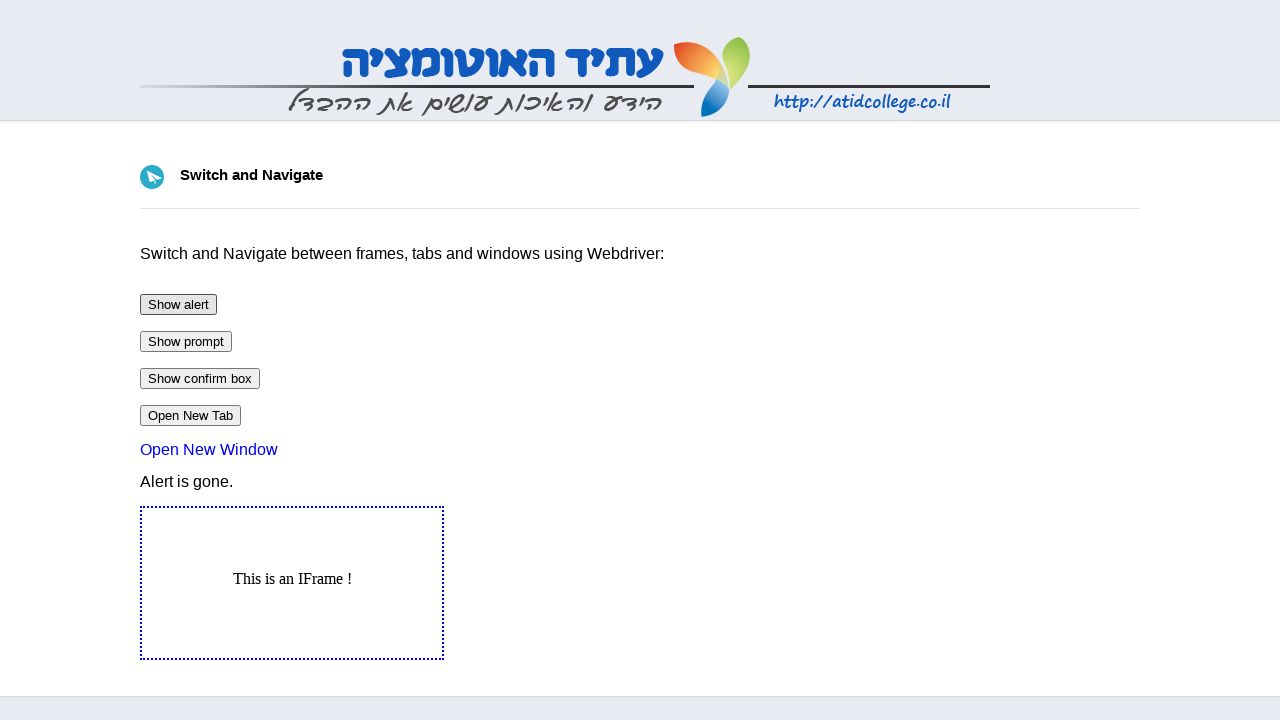

Set up dialog handler to accept alert
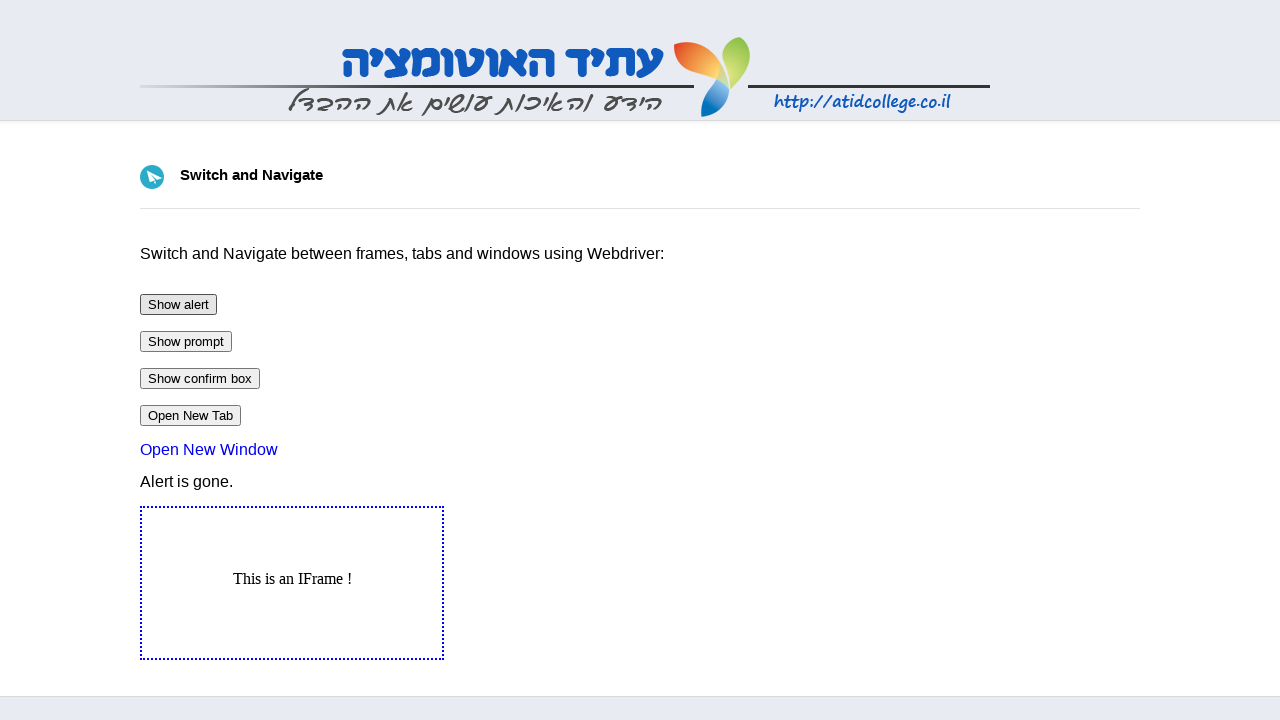

Clicked button again to trigger alert and confirmed acceptance at (178, 304) on #btnAlert
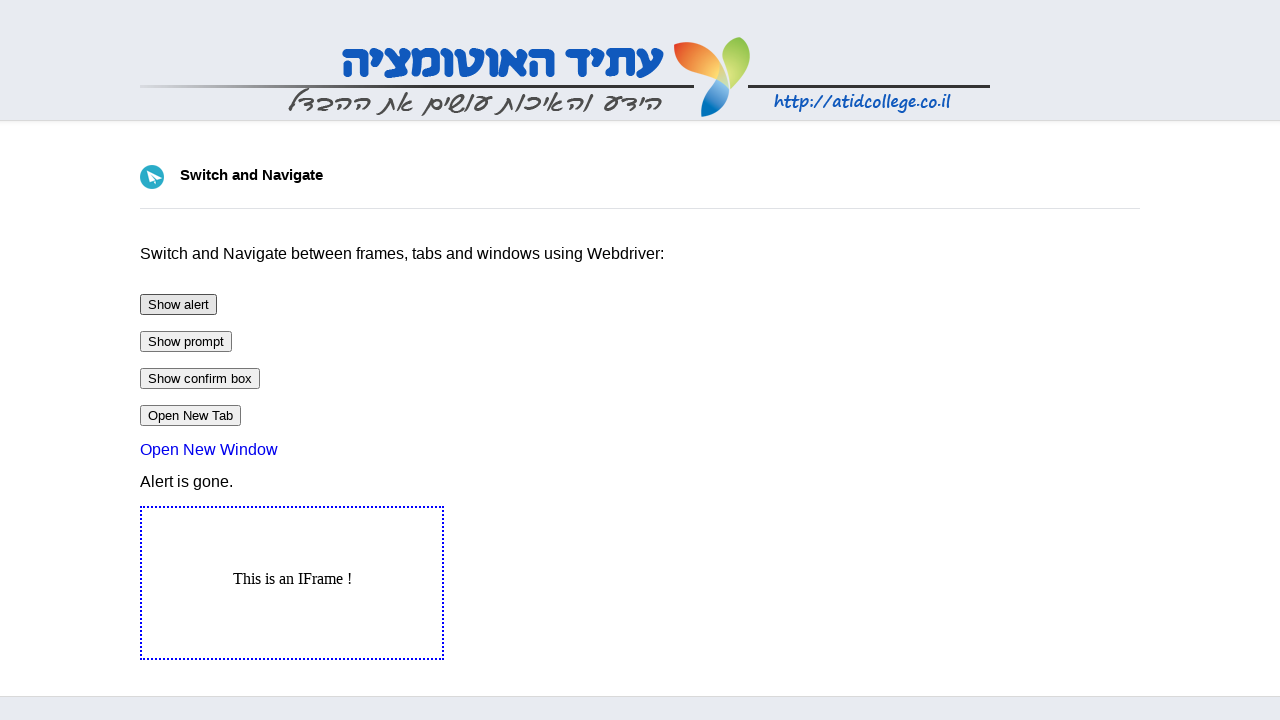

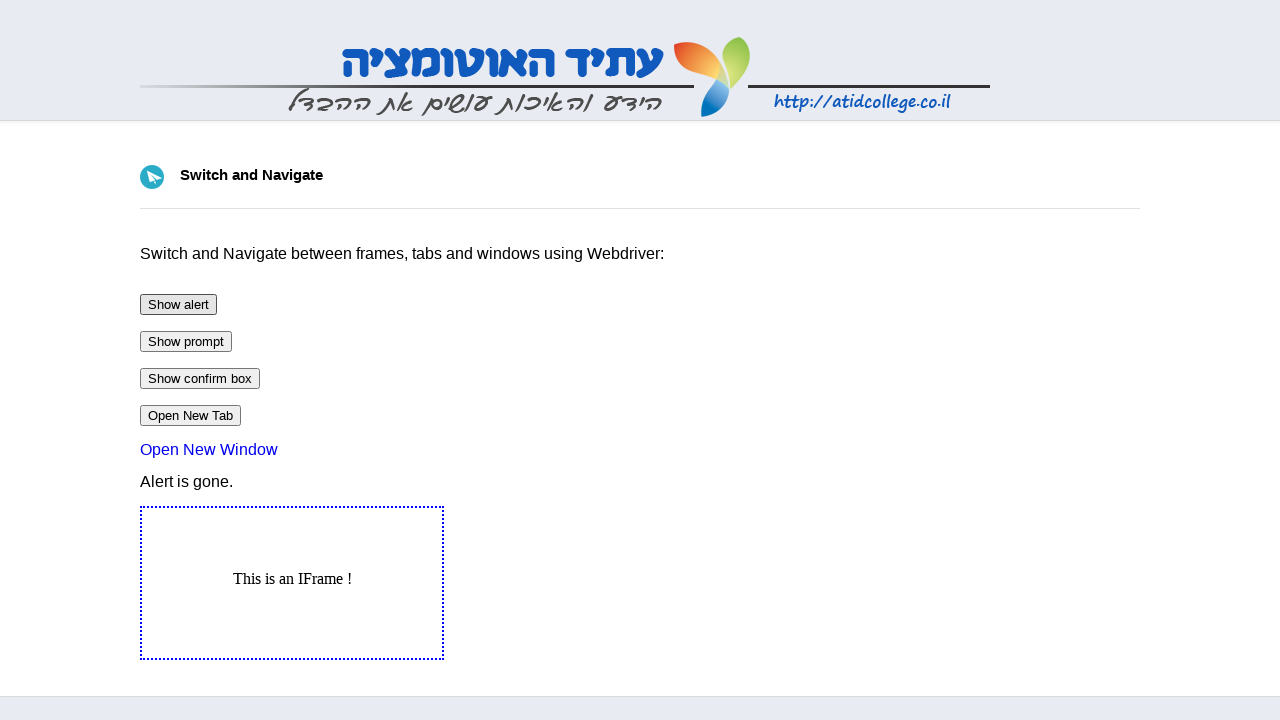